Tests dynamic controls by clicking Enable button and verifying that a disabled textbox becomes enabled, using implicit waits

Starting URL: https://the-internet.herokuapp.com/dynamic_controls

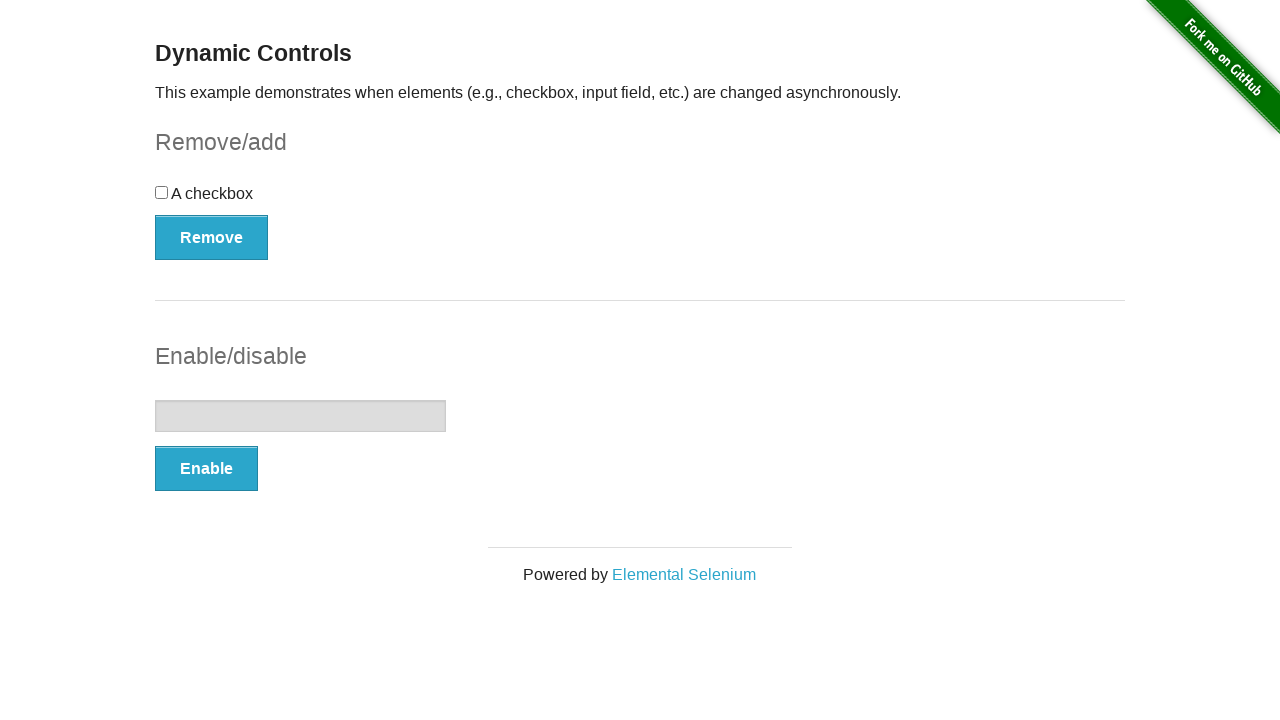

Verified that textbox is initially disabled
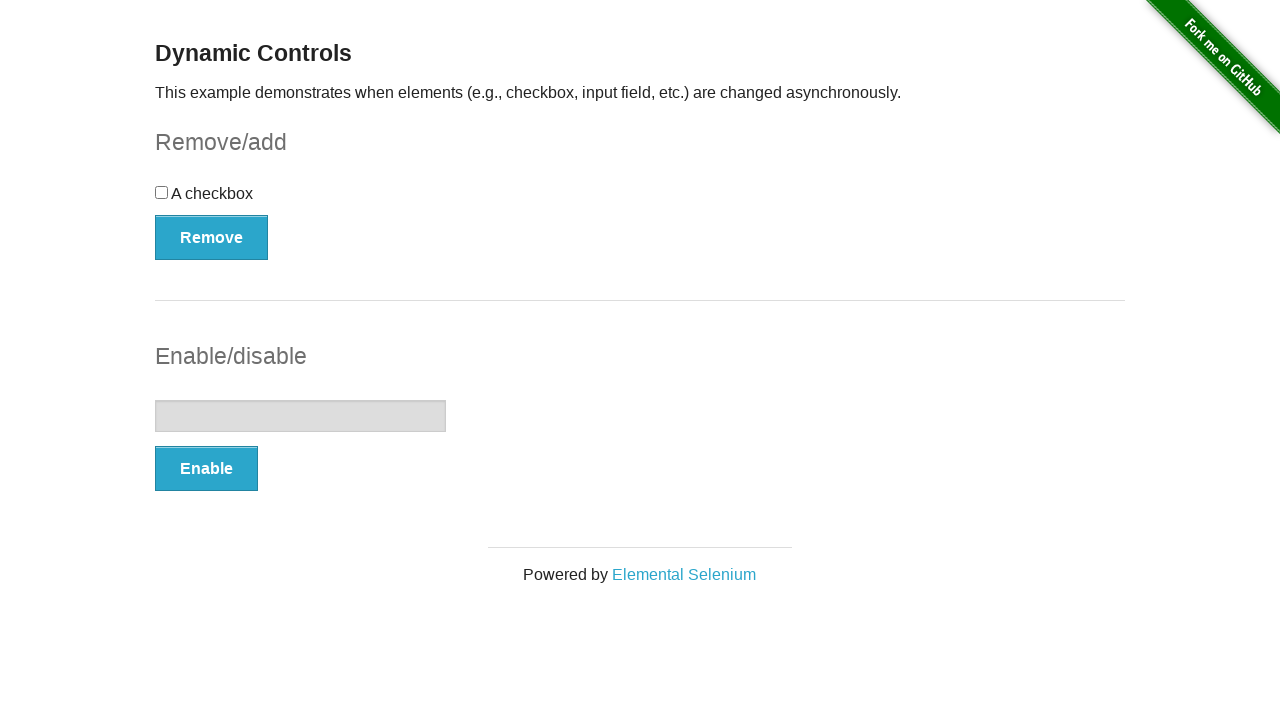

Clicked Enable button at (206, 469) on xpath=//button[text()='Enable']
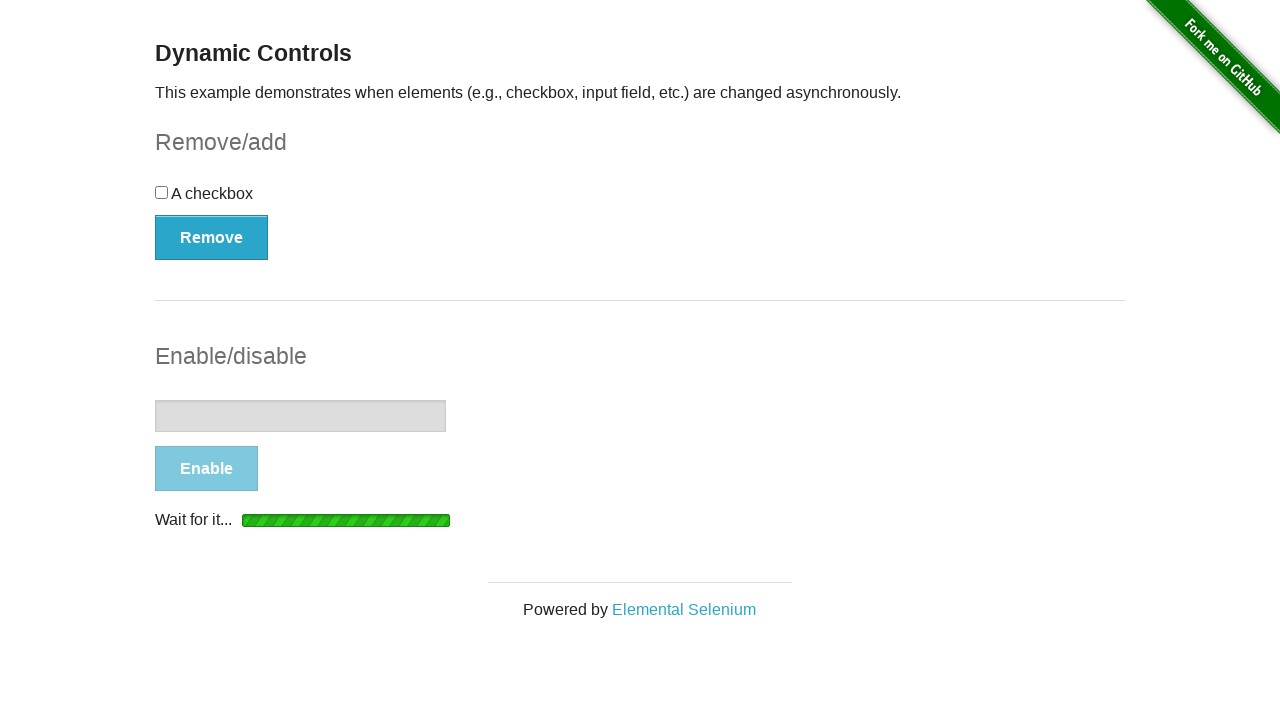

Waited 3 seconds for textbox to become enabled
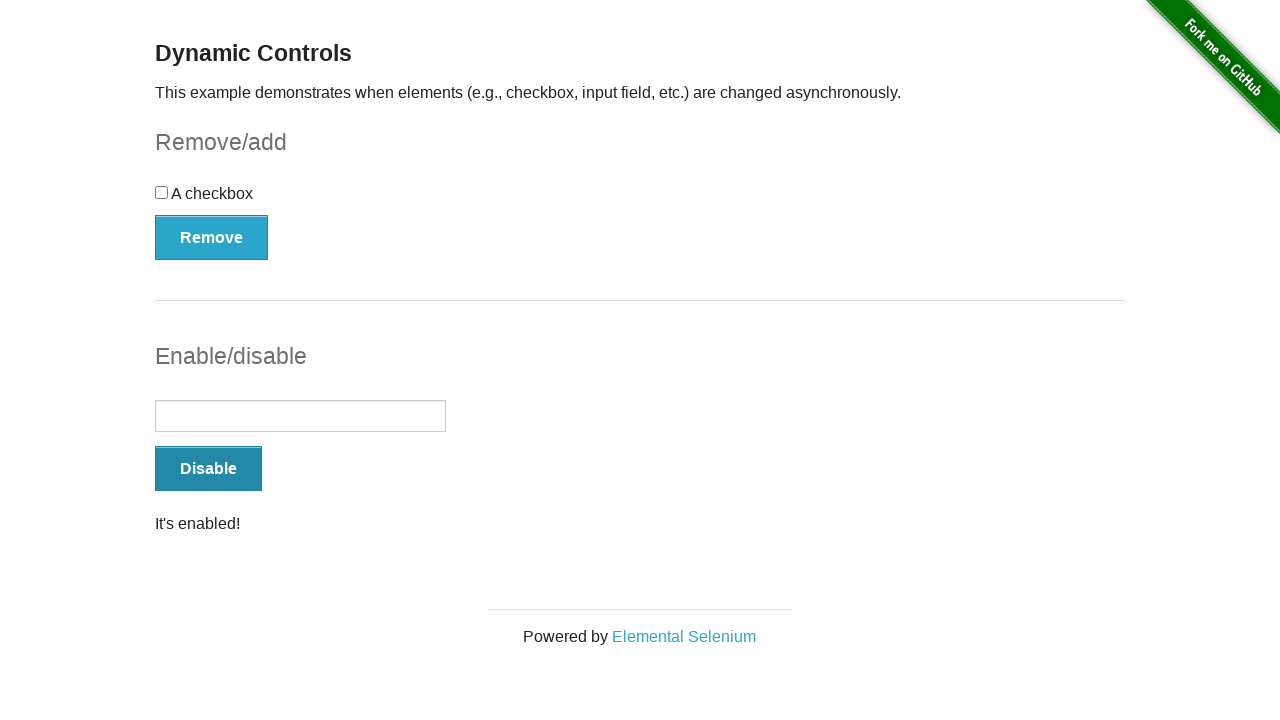

Verified that textbox is now enabled
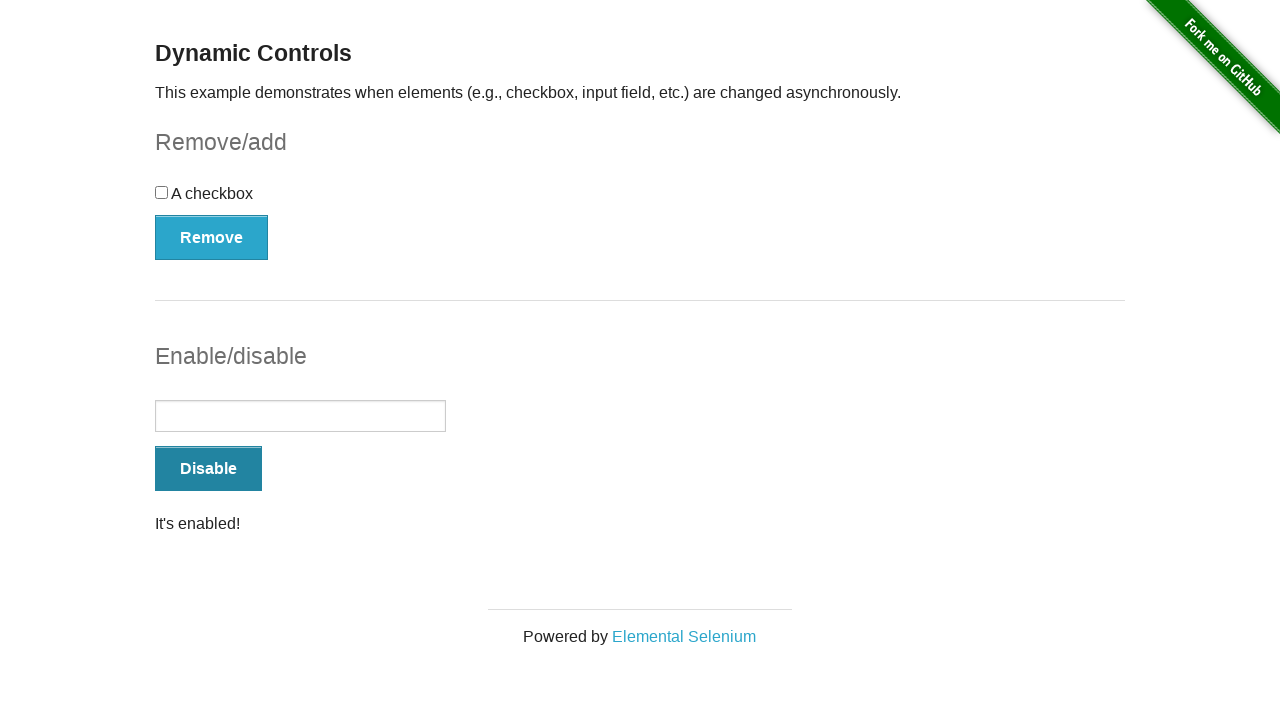

Verified success message displays 'It's enabled!'
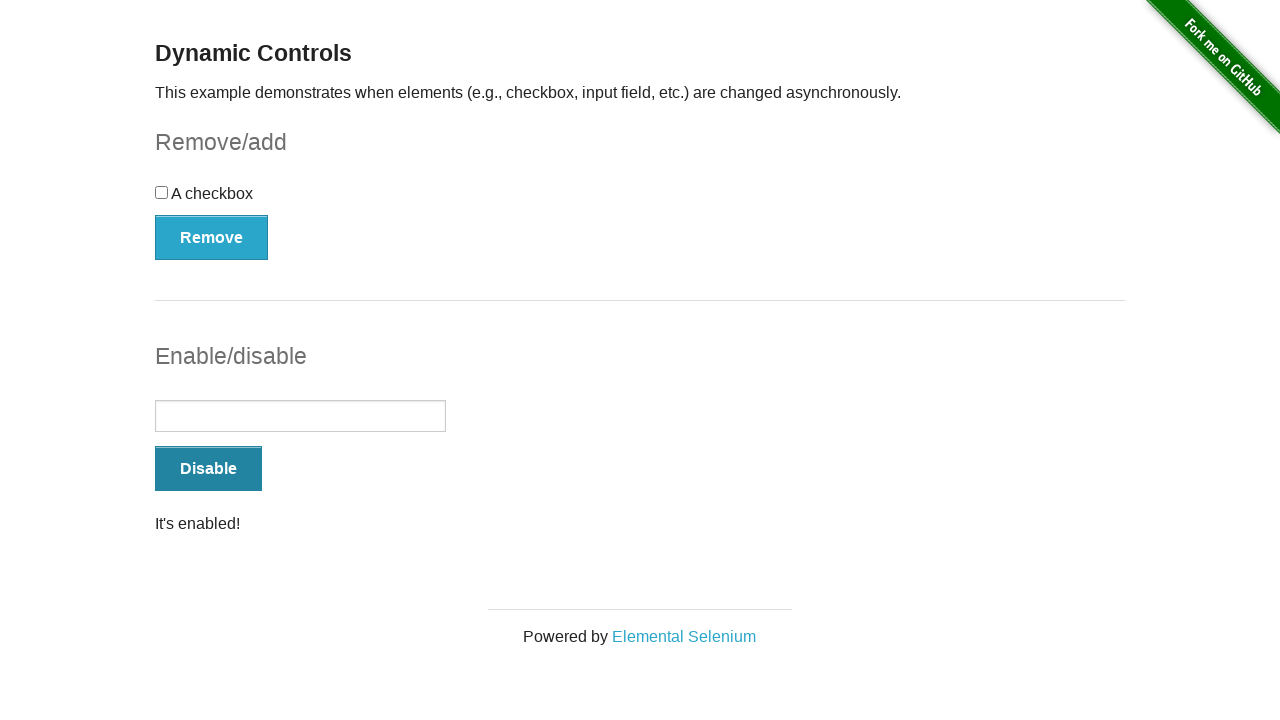

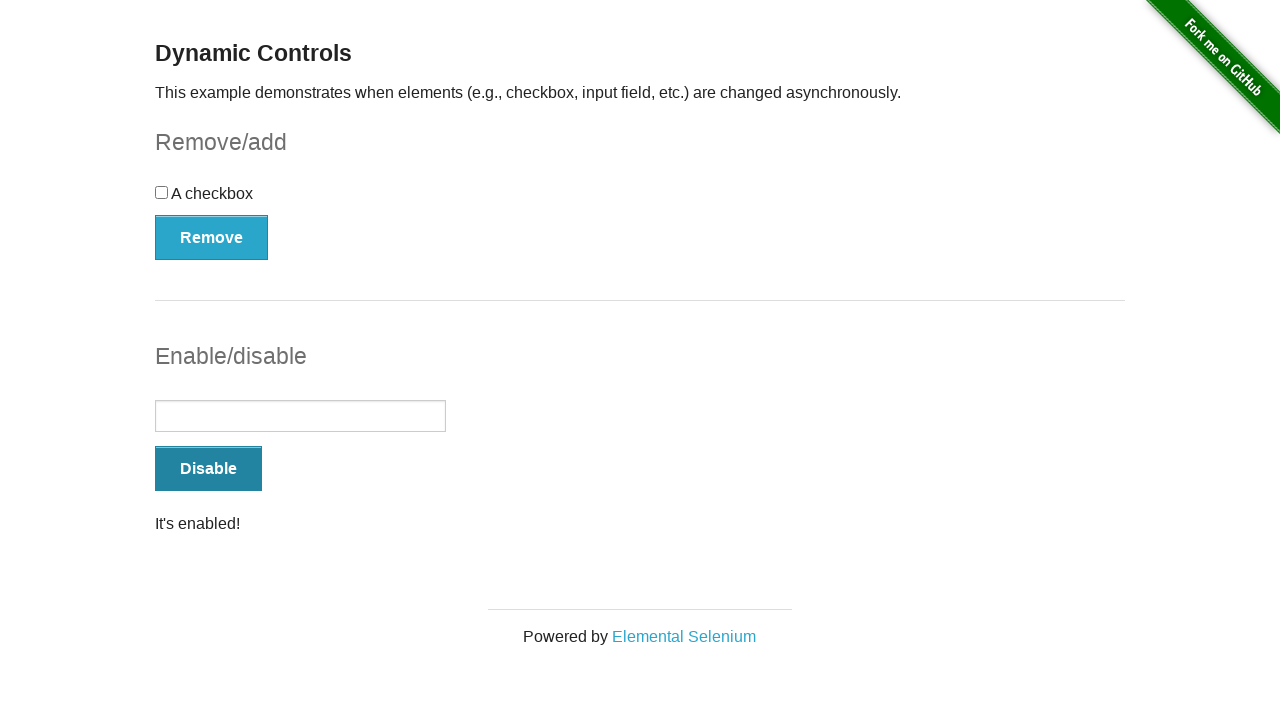